Tests dropdown selection by selecting Java from the programming language dropdown

Starting URL: https://letcode.in/dropdowns

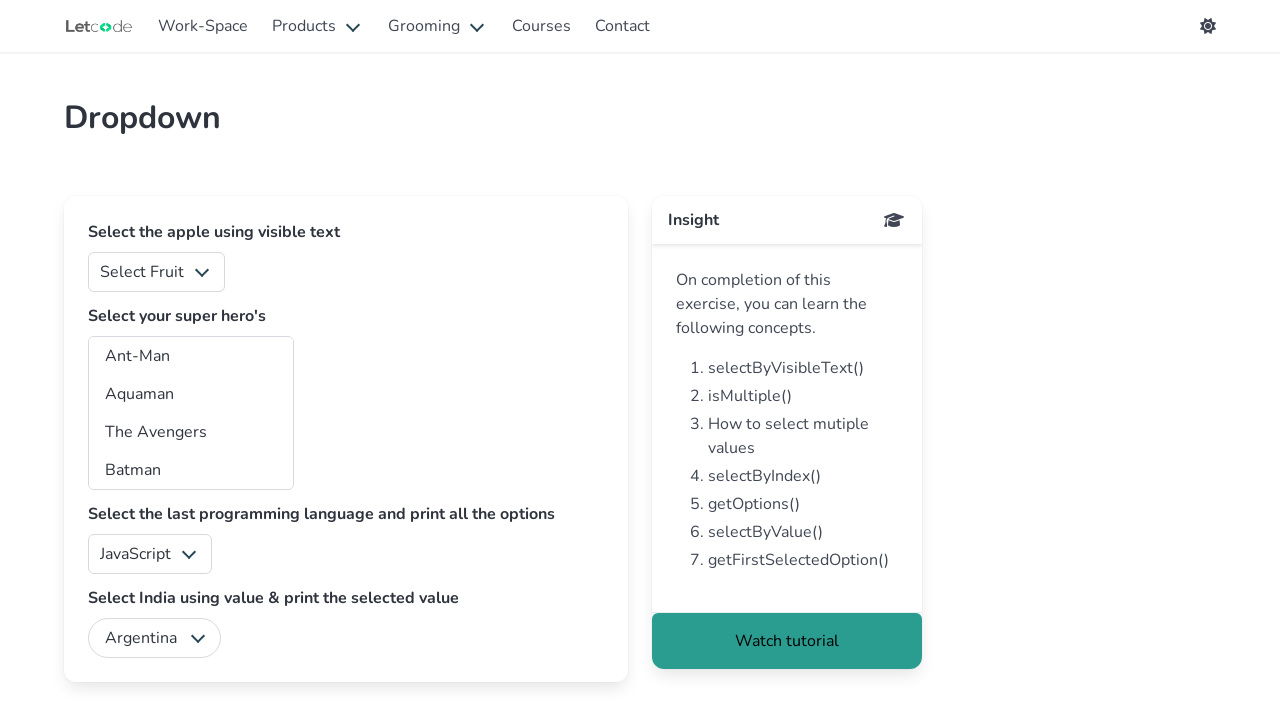

Navigated to https://letcode.in/dropdowns
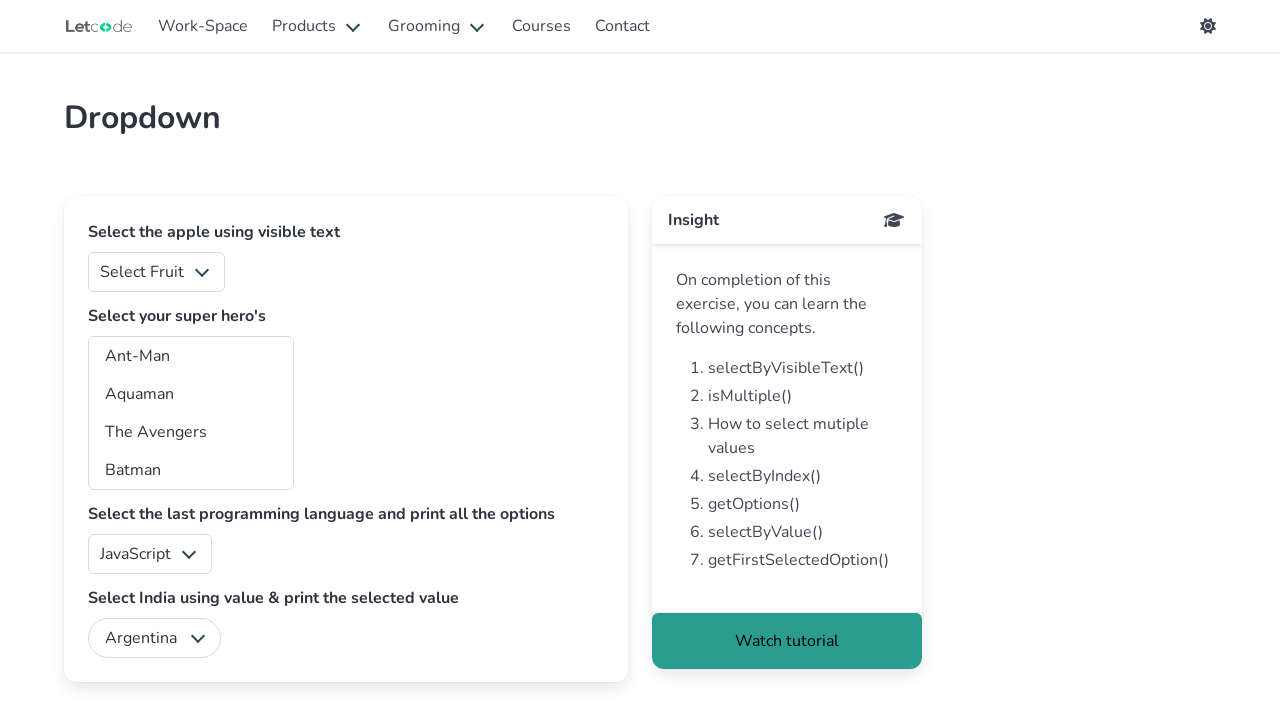

Selected Java from the programming language dropdown on #lang
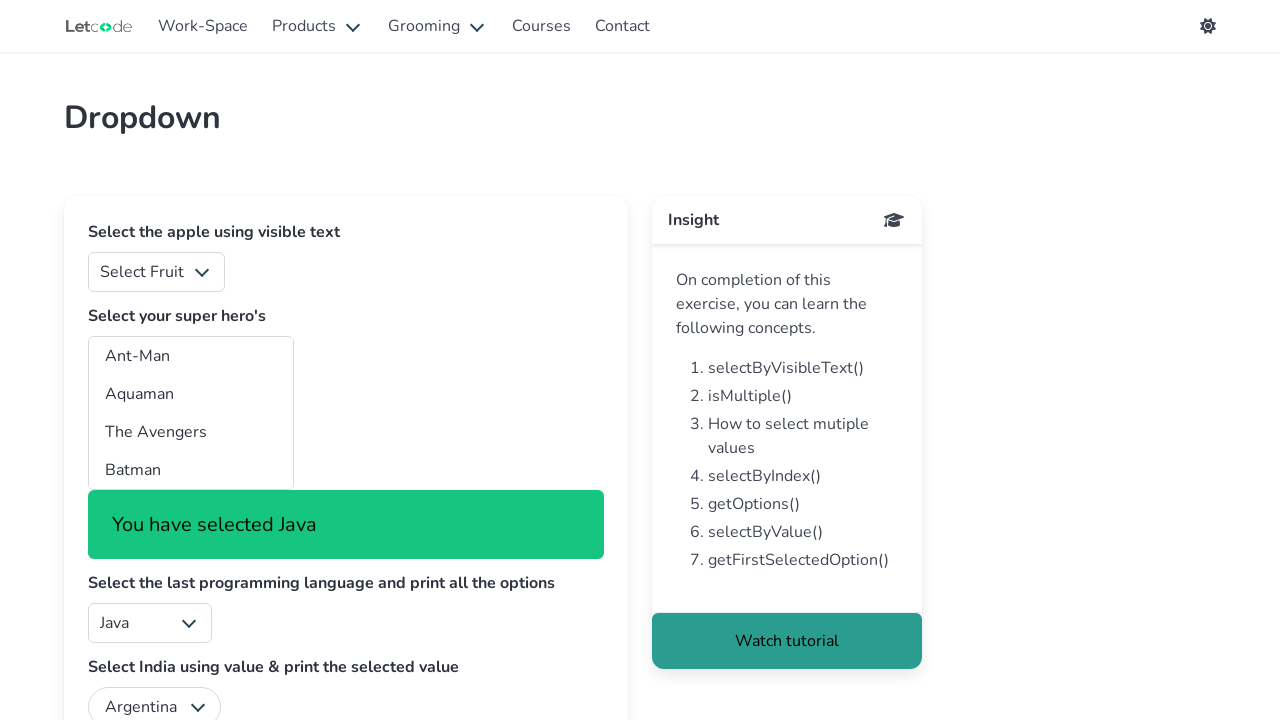

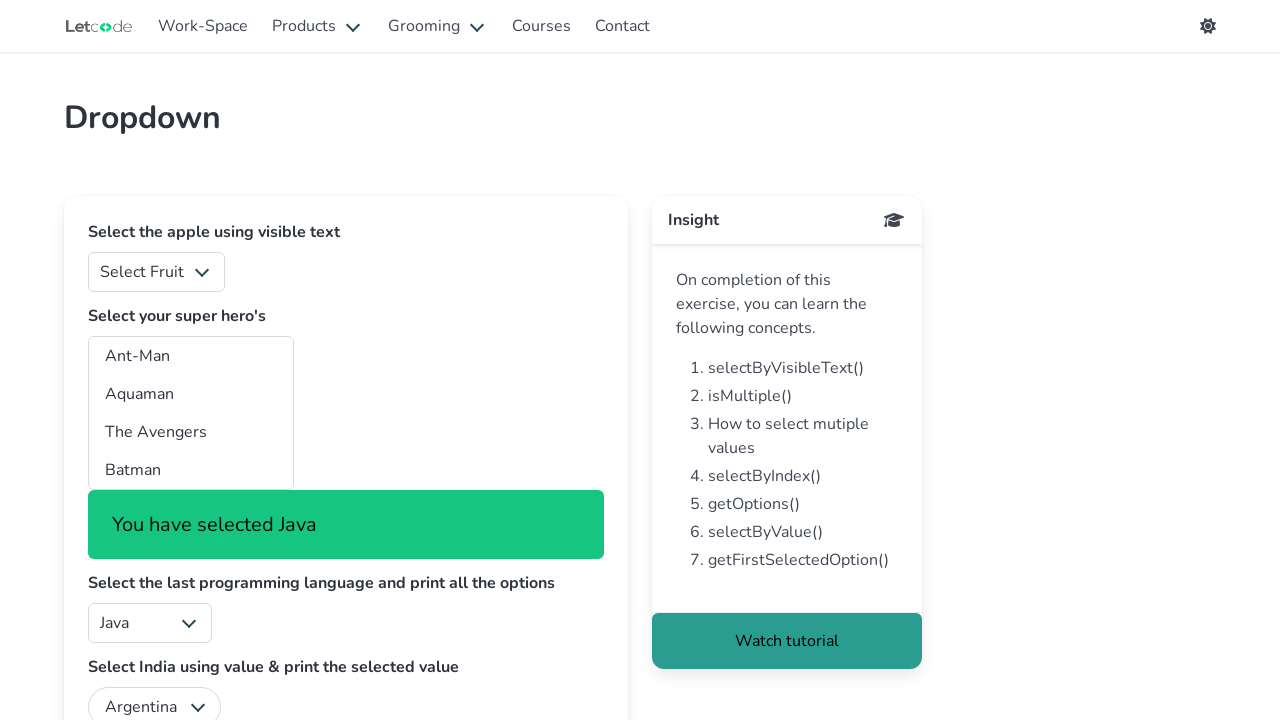